Performs drag and drop action from a draggable element to a droppable target element

Starting URL: https://crossbrowsertesting.github.io/drag-and-drop

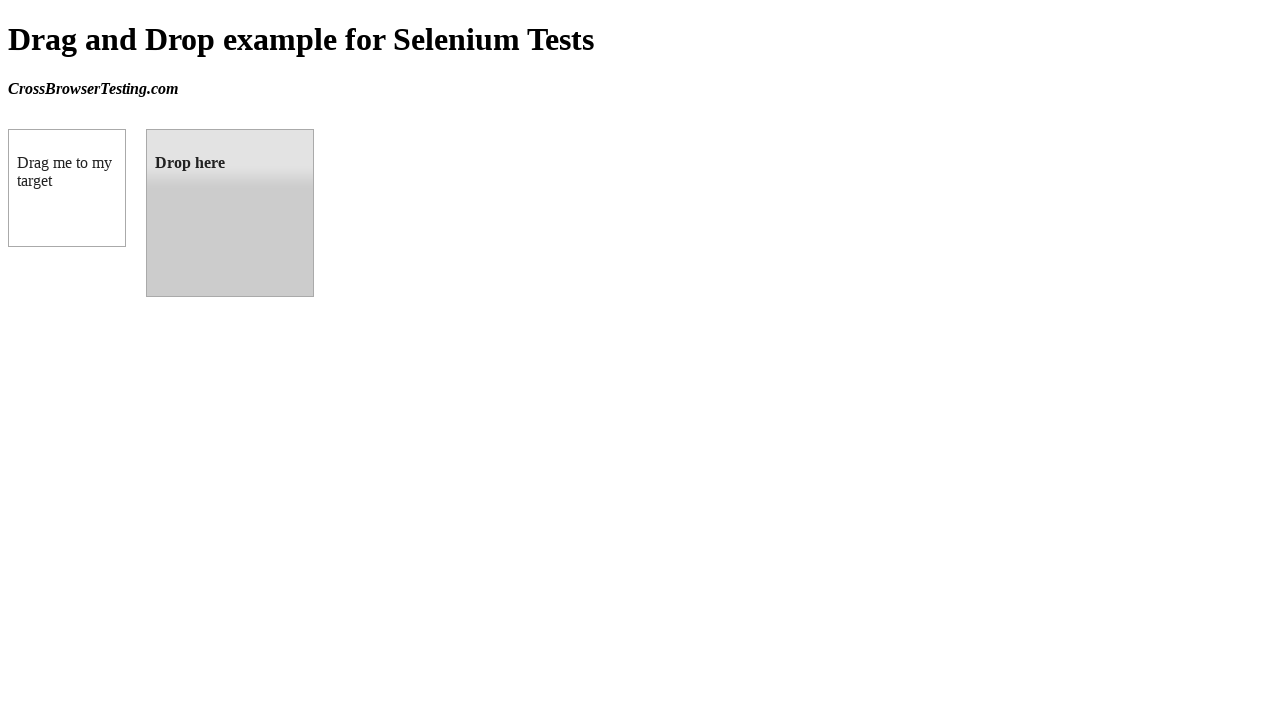

Waited for draggable element to be visible
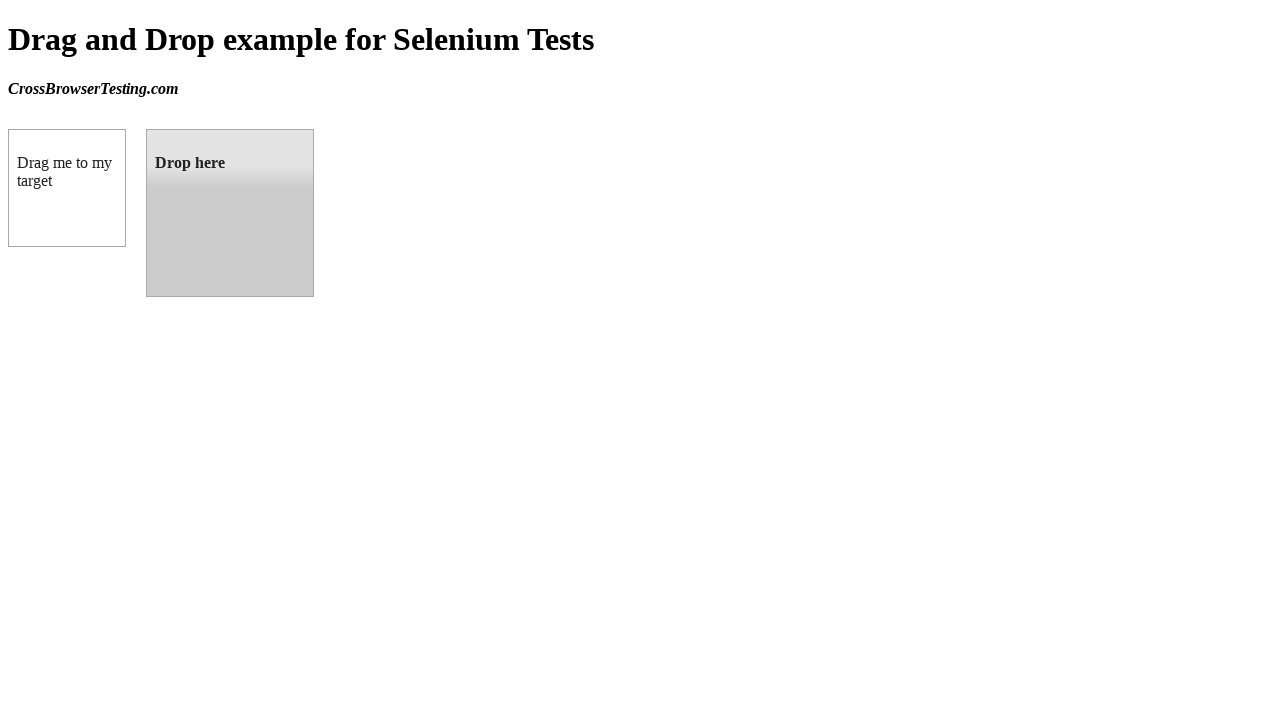

Waited for droppable target element to be visible
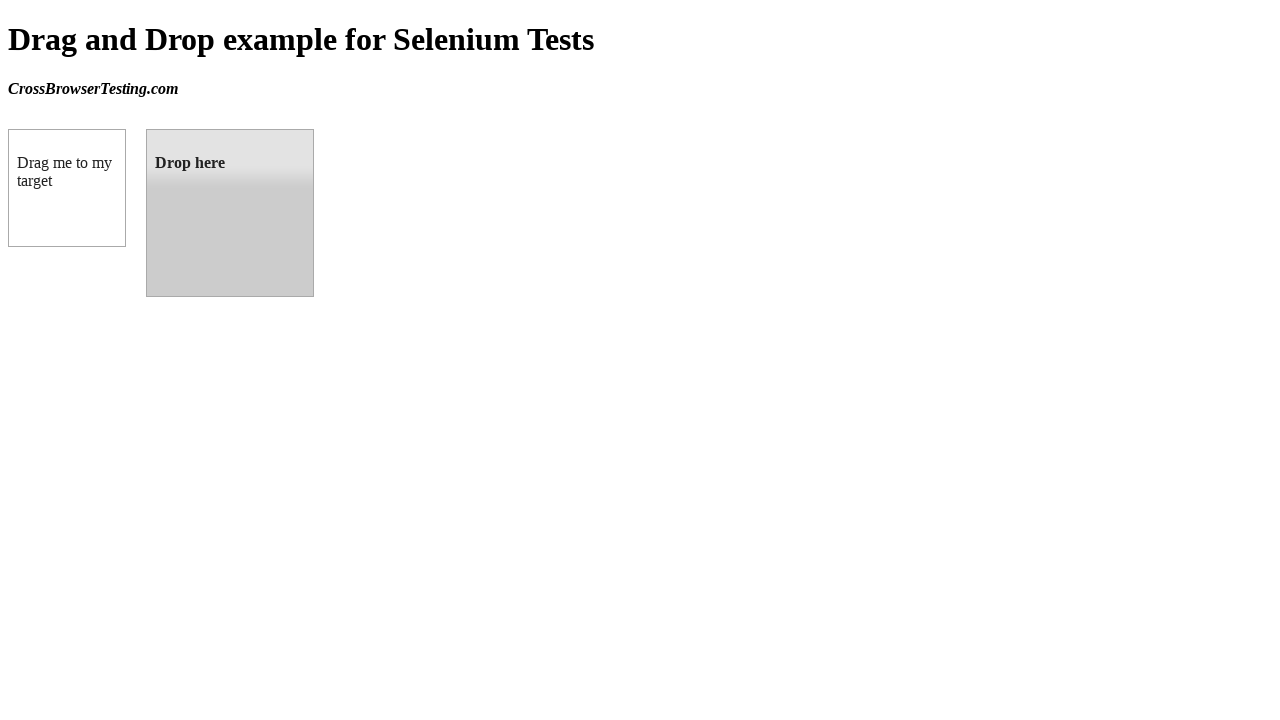

Performed drag and drop action from draggable element to droppable target at (230, 213)
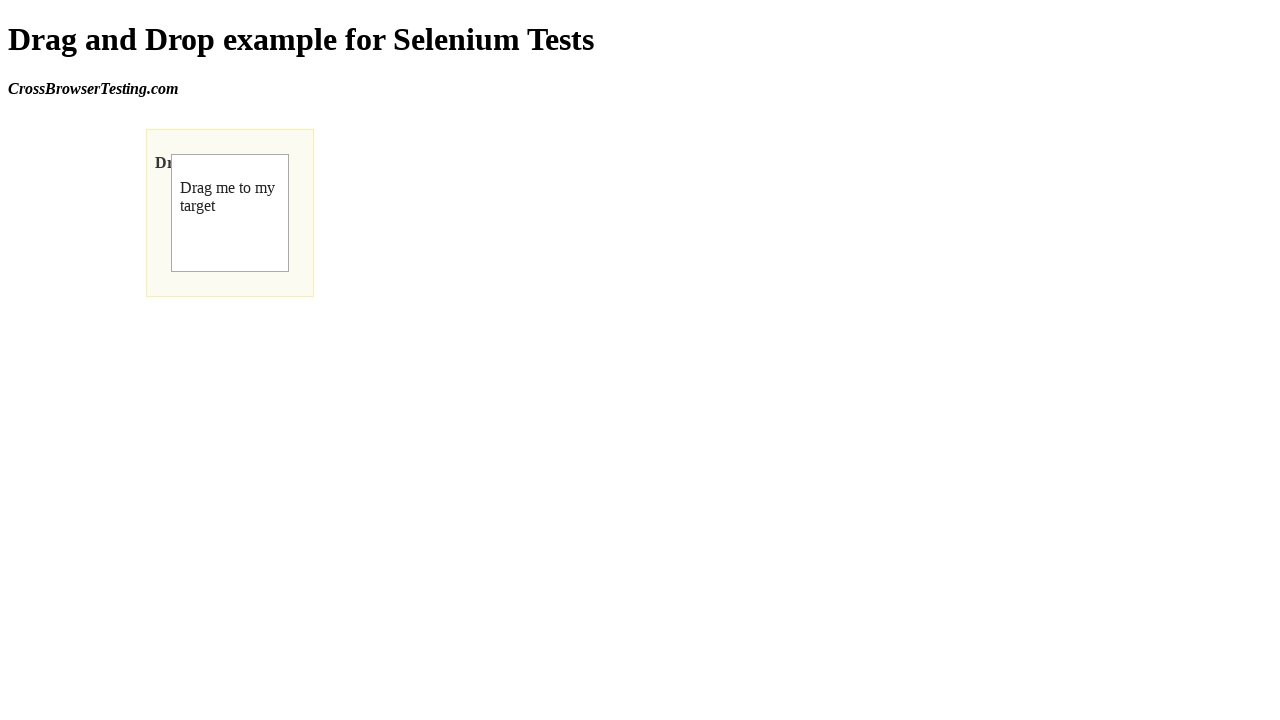

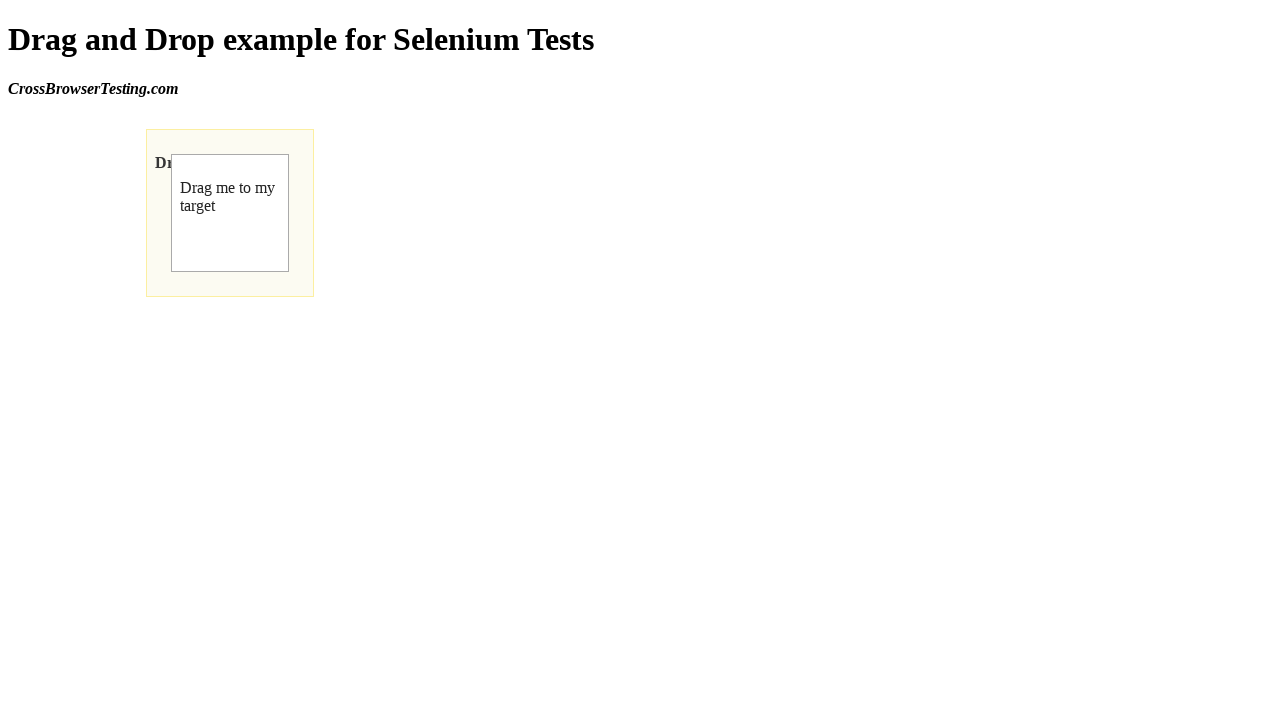